Tests the AngularJS demo by entering text into the name field and verifying the dynamic greeting updates

Starting URL: https://angularjs.org

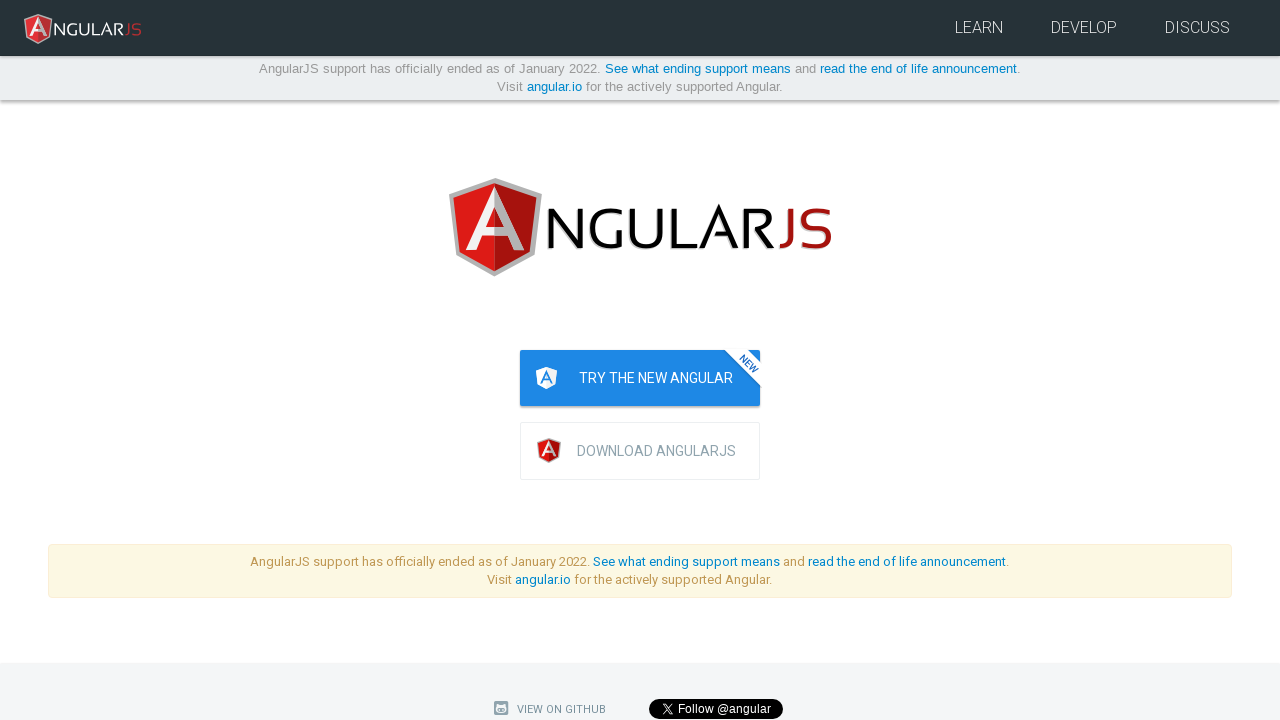

Filled name input field with 'TestUser123' on input[ng-model='yourName']
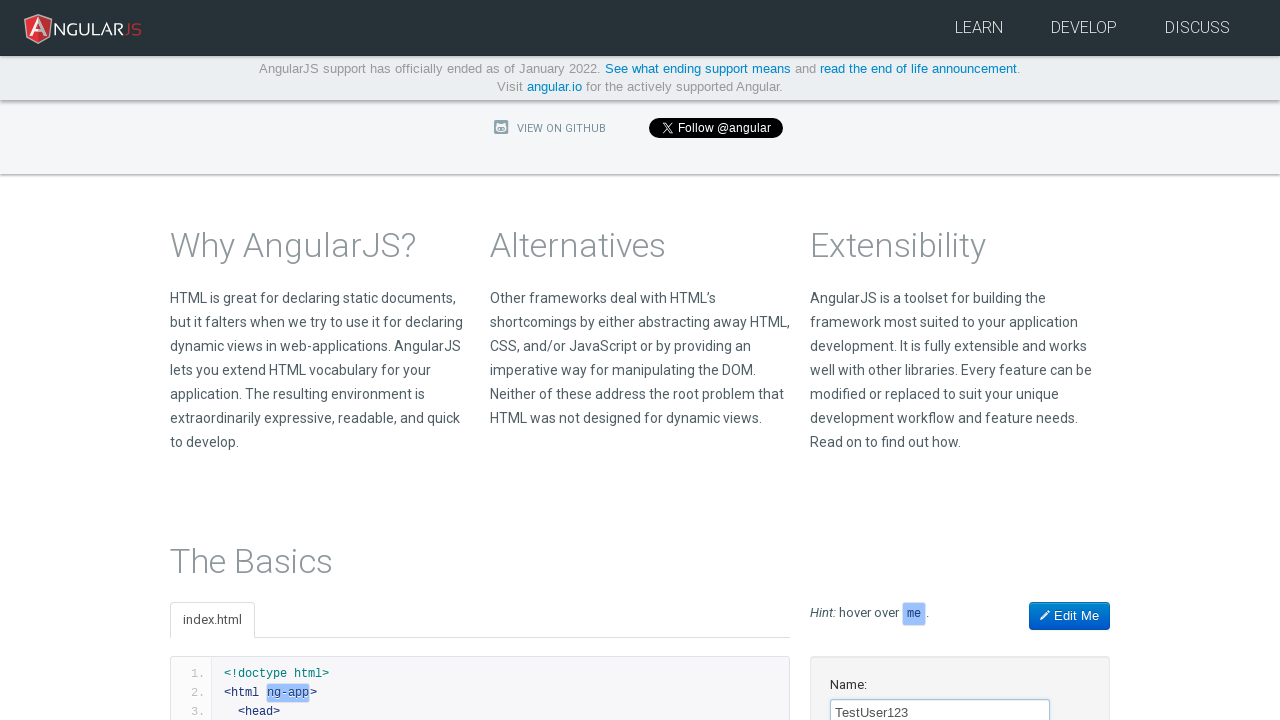

Verified that greeting text updated to 'Hello TestUser123!'
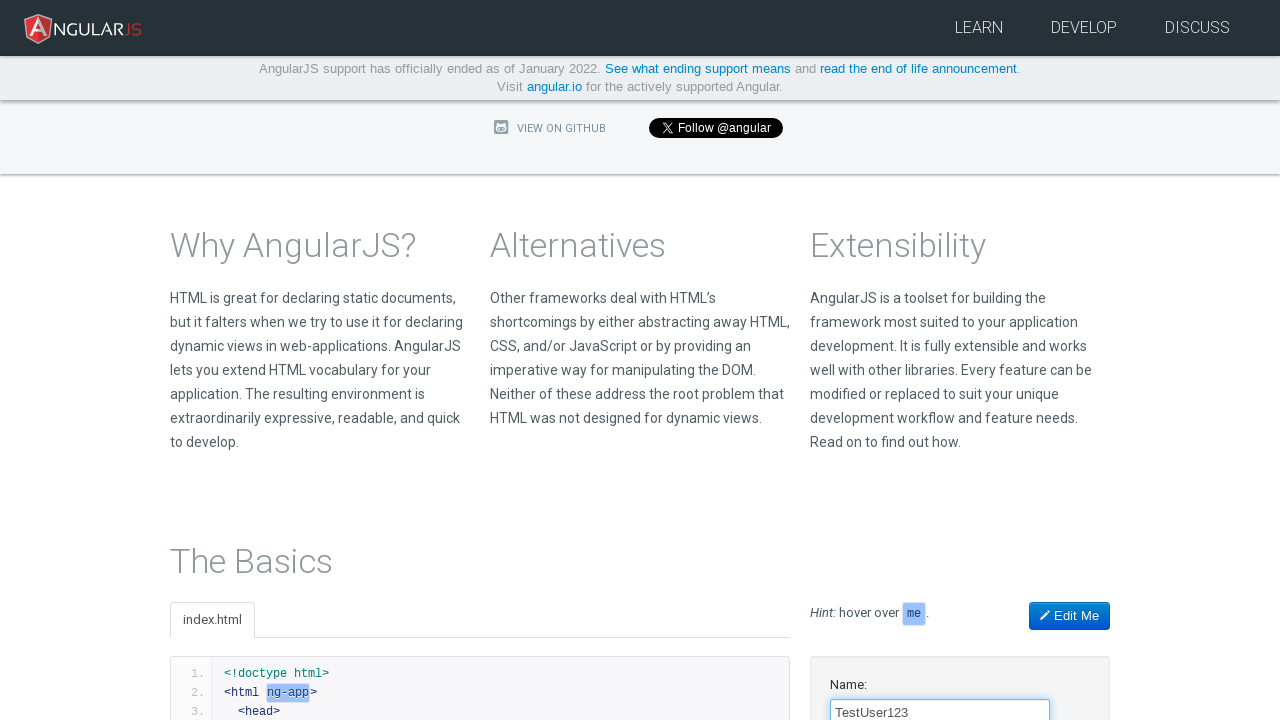

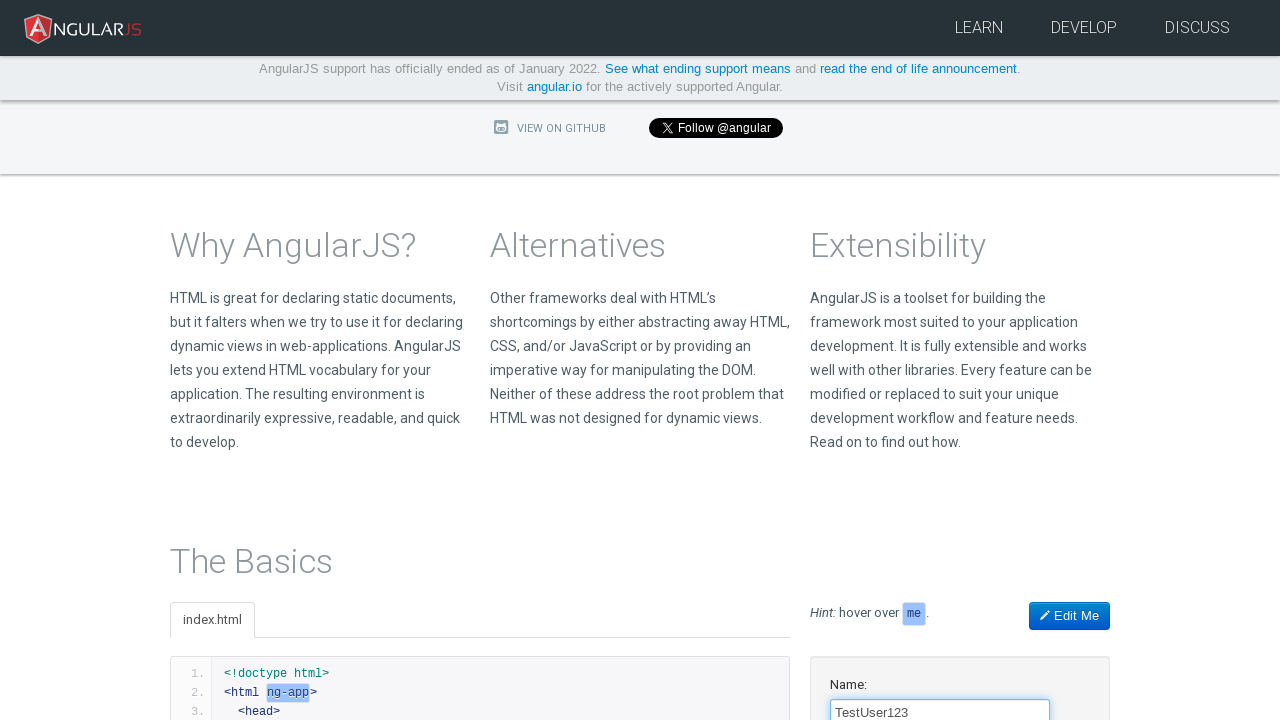